Tests drag and drop functionality by dragging element from column A to column B and verifying the page header text.

Starting URL: https://the-internet.herokuapp.com/drag_and_drop

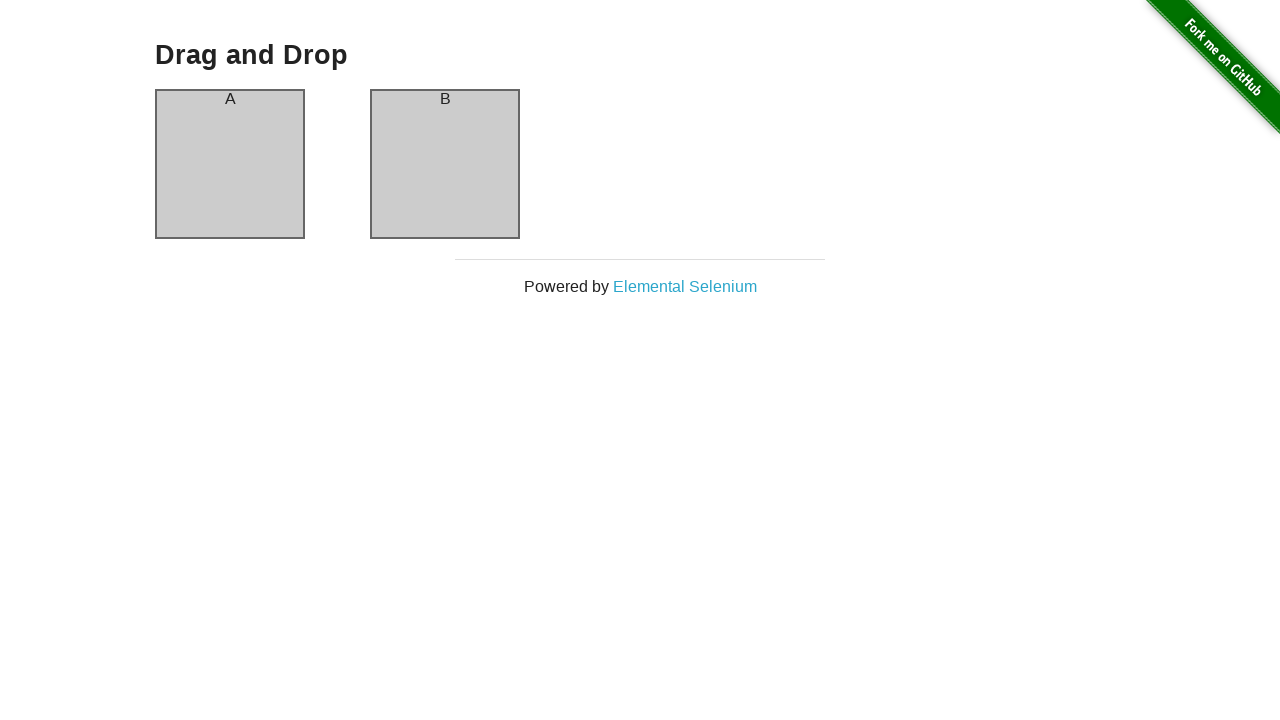

Verified page header text is 'Drag and Drop'
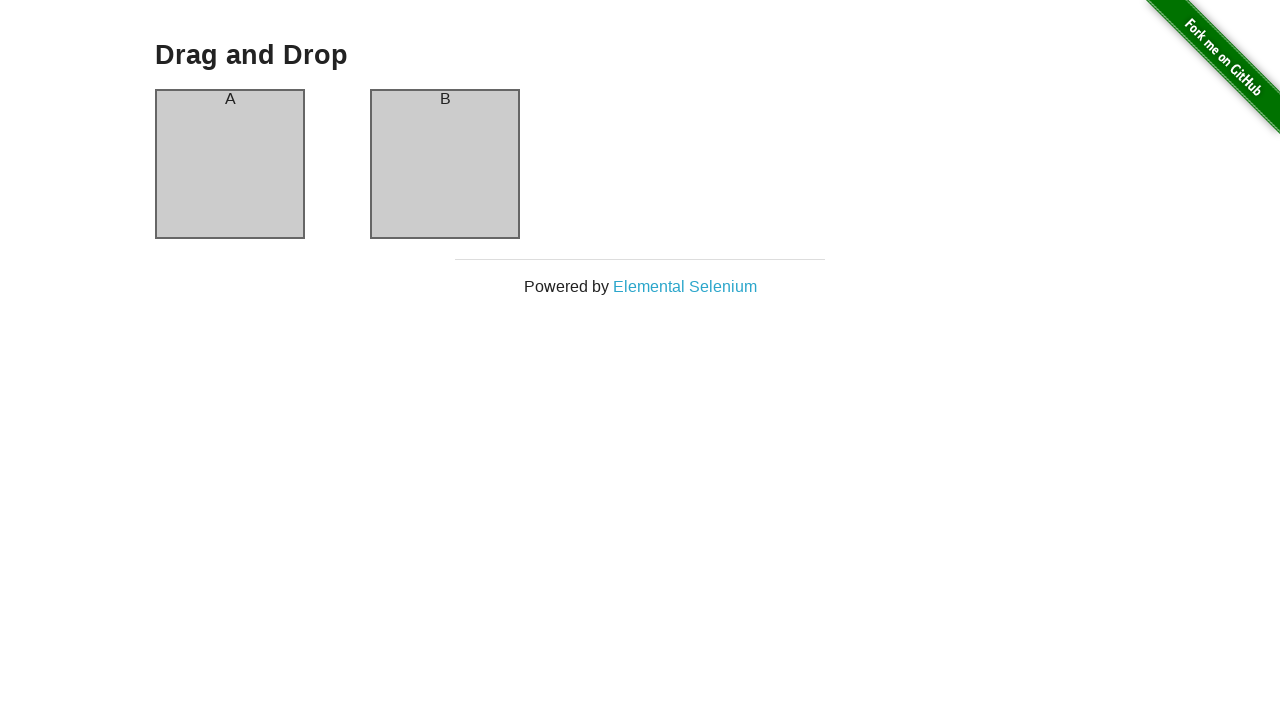

Located source element (column A)
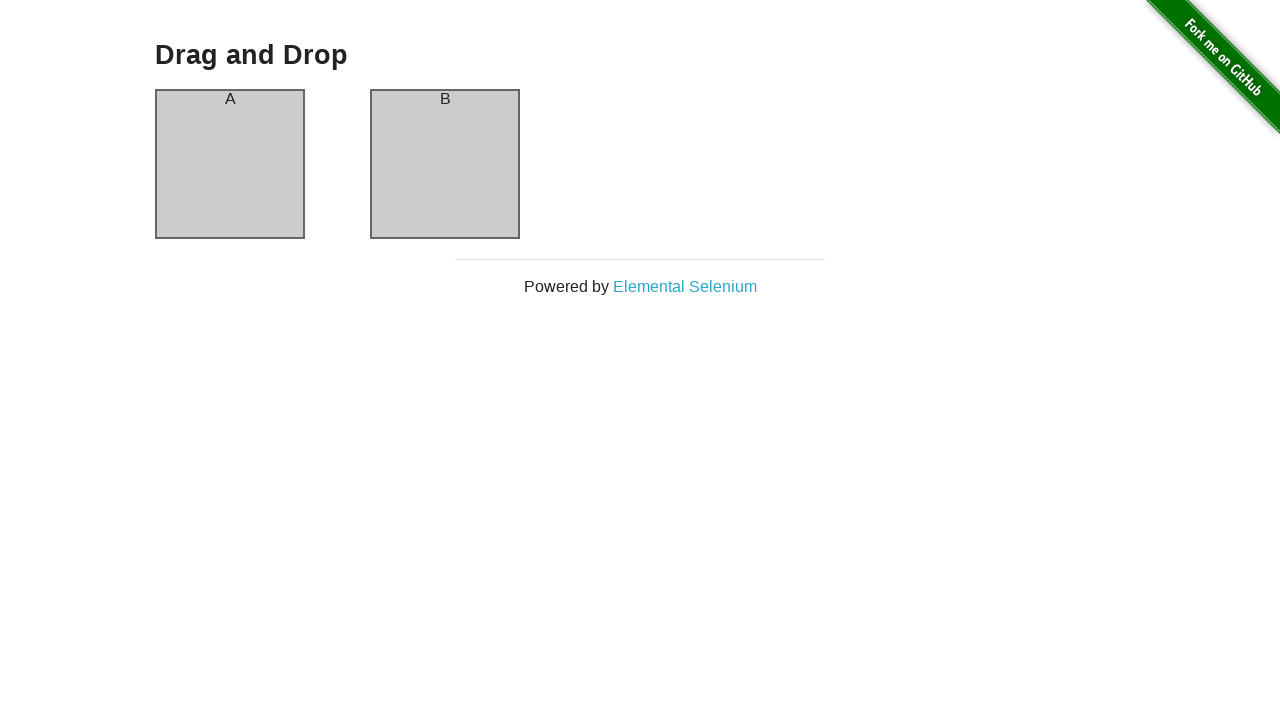

Located target element (column B)
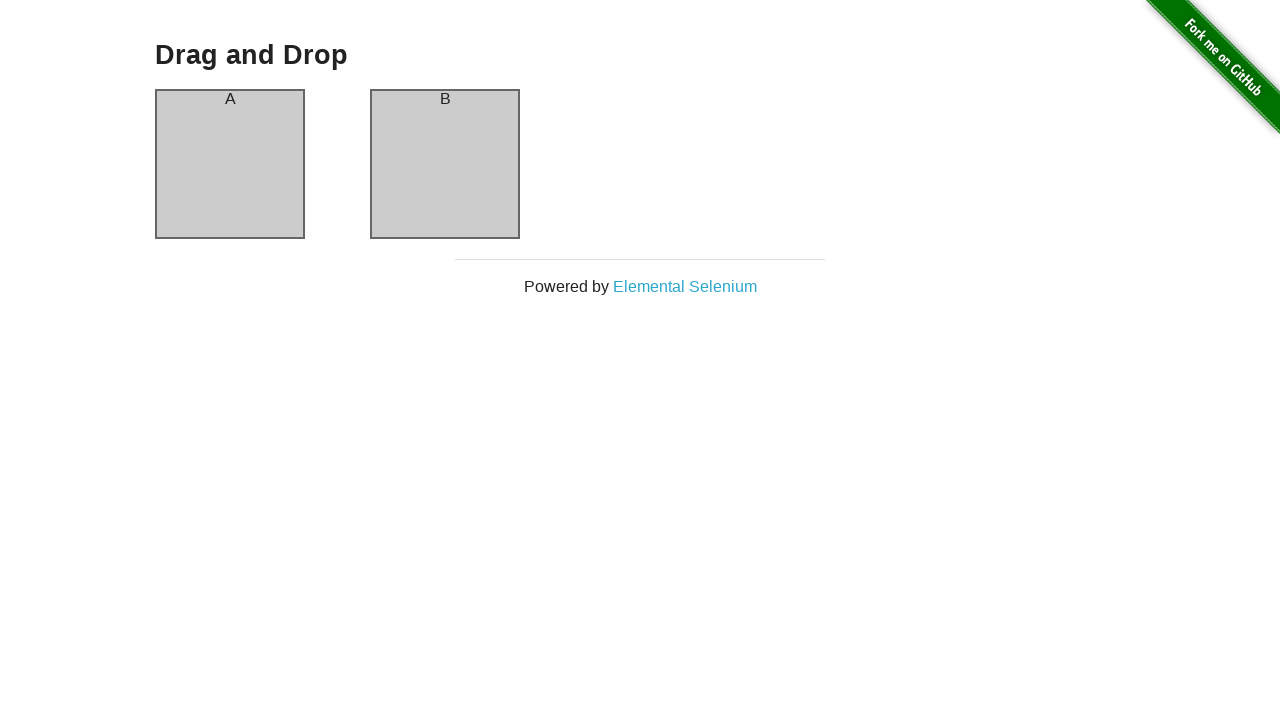

Dragged element from column A to column B at (445, 164)
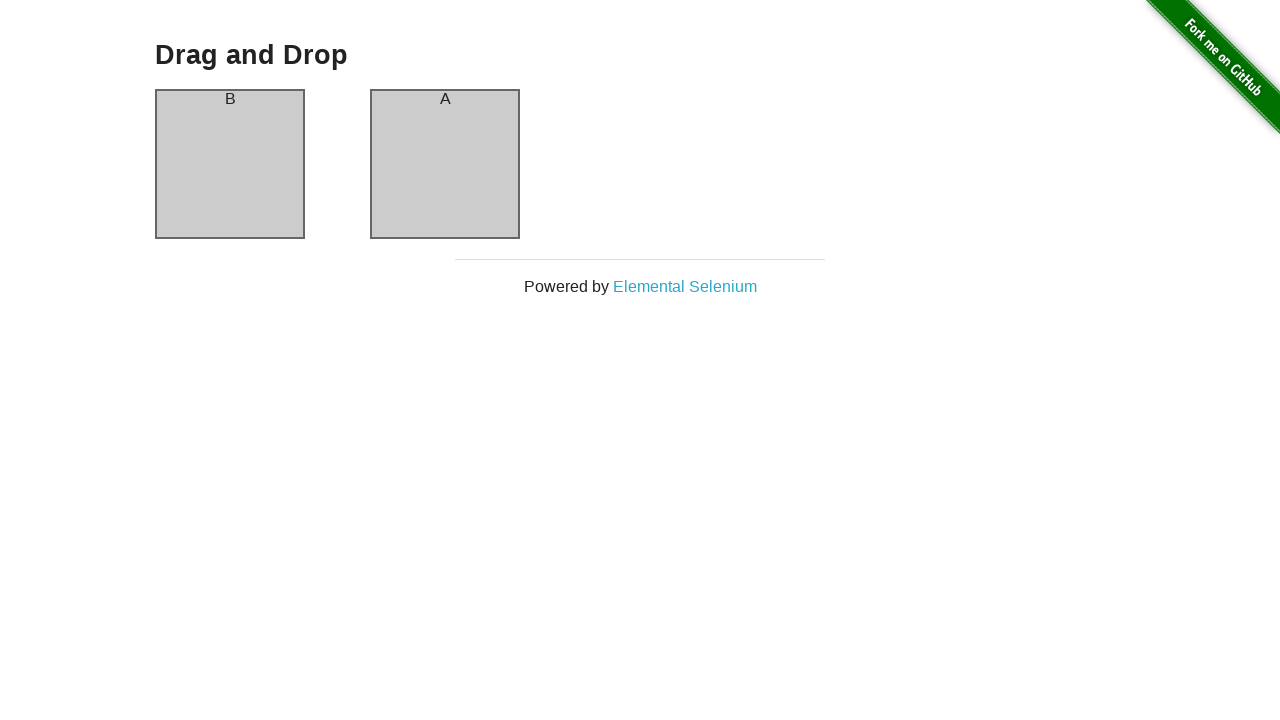

Waited 1 second for drag and drop animation to complete
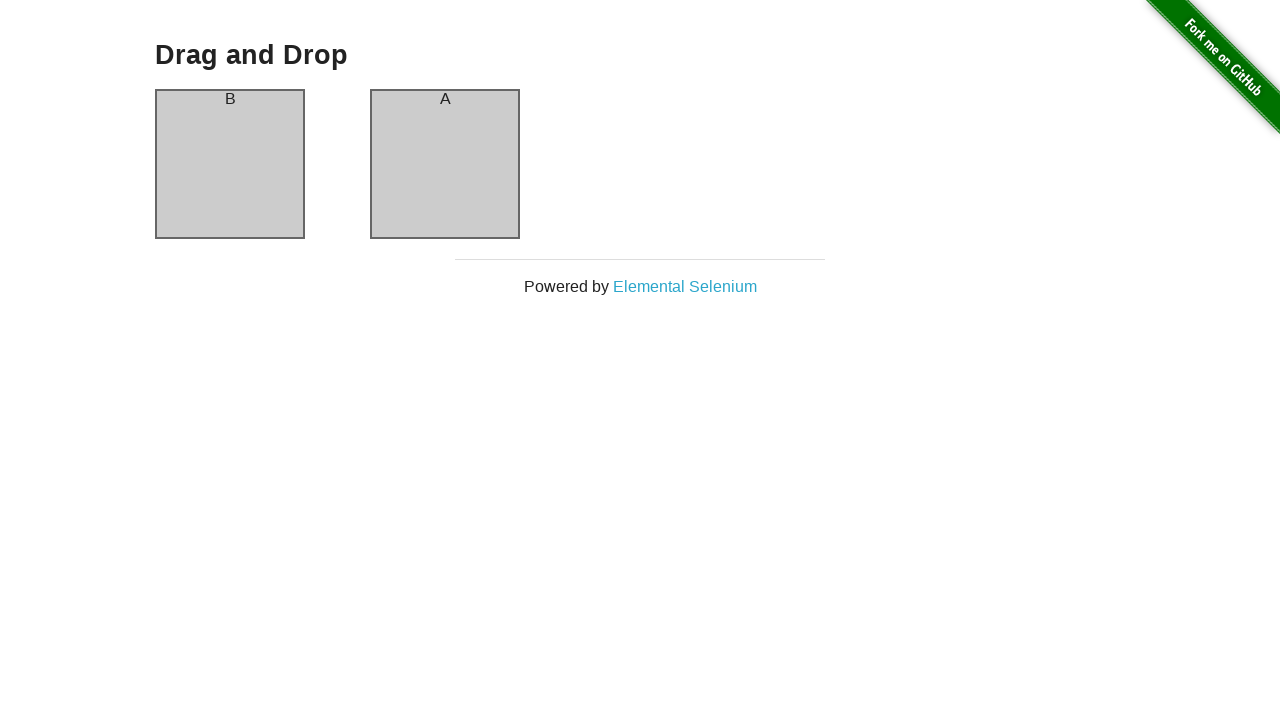

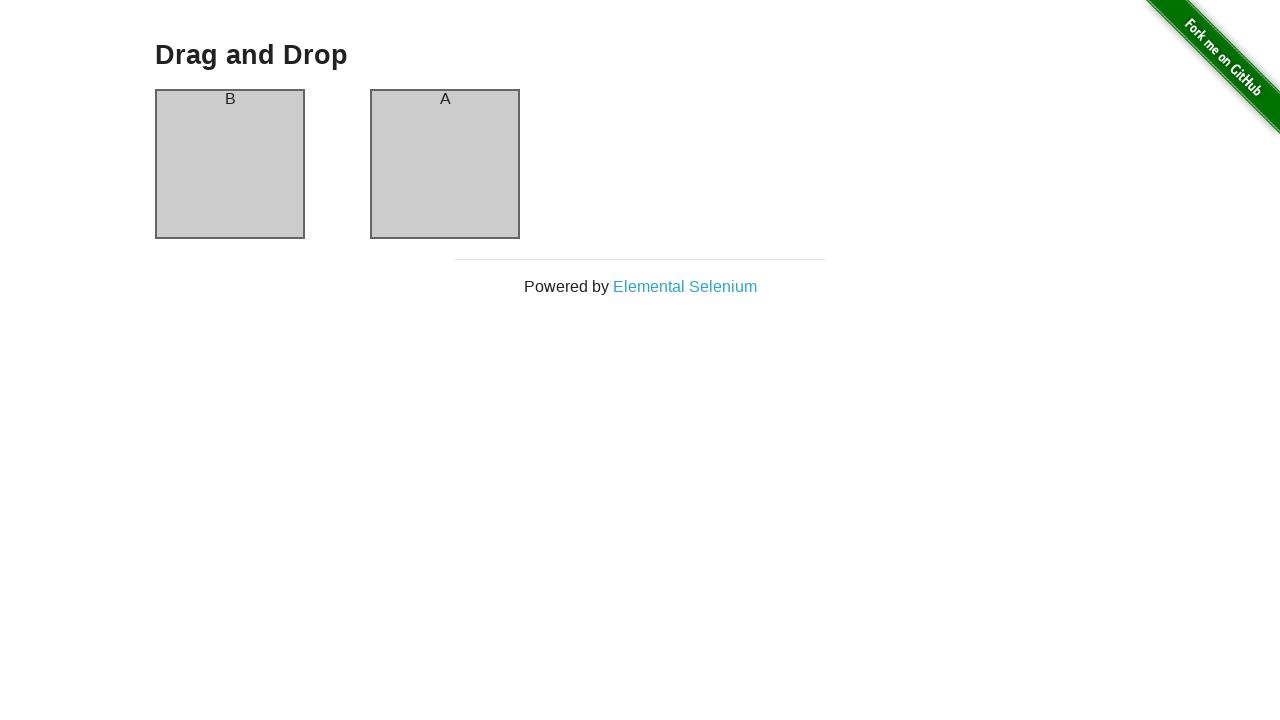